Tests radio button selection by clicking on different radio button options on the W3Schools custom checkbox example page

Starting URL: https://www.w3schools.com/howto/howto_css_custom_checkbox.asp

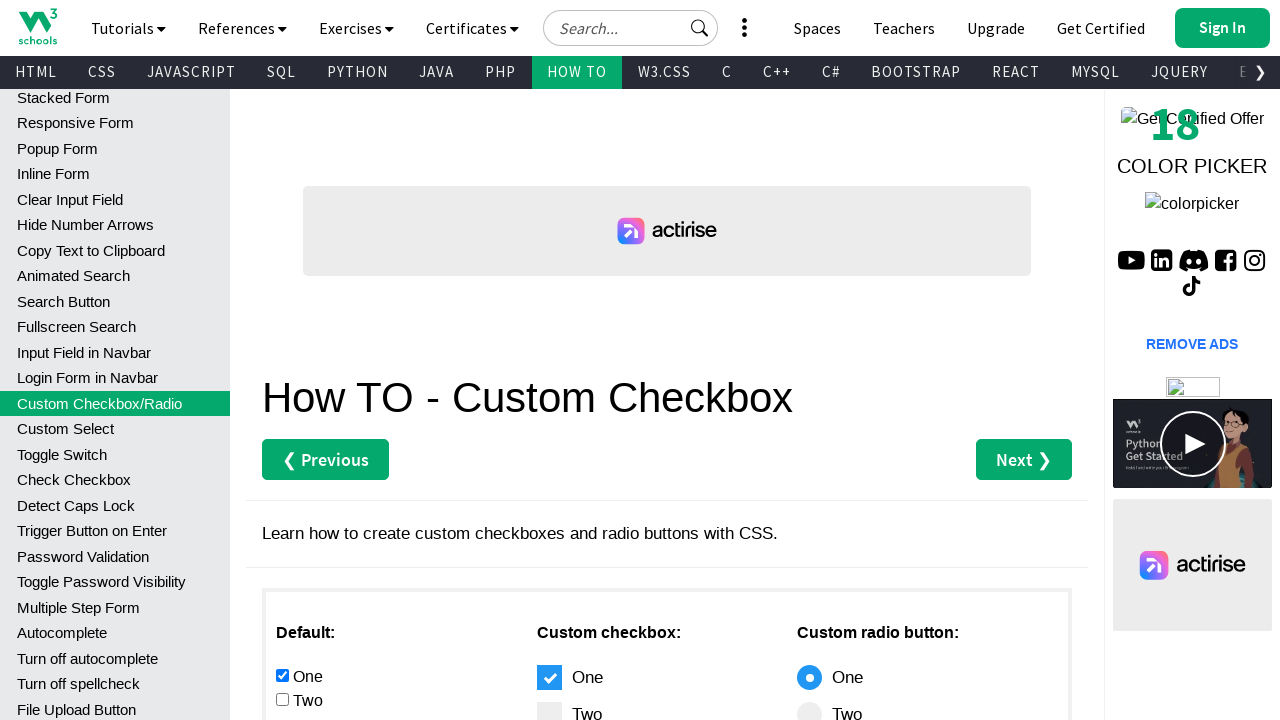

Clicked on the fourth radio button option at (282, 360) on xpath=//*[@id='main']/div[3]/div[1]/input[4]
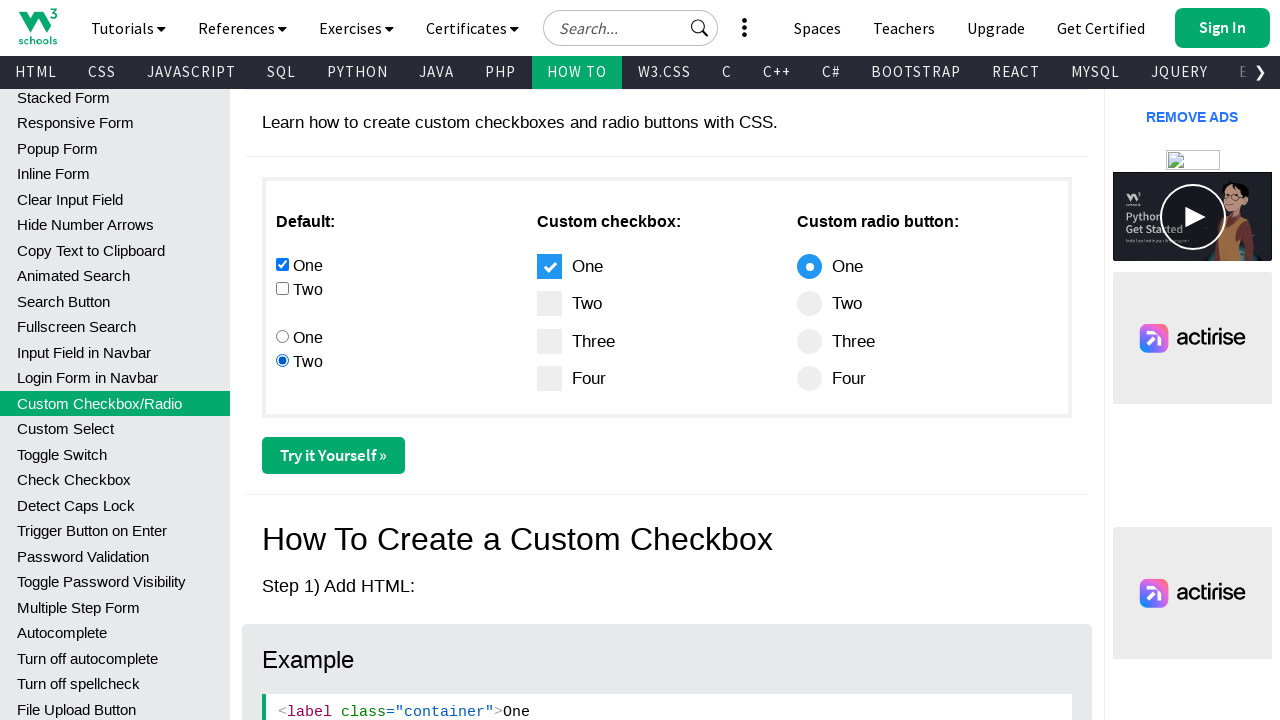

Clicked on the third radio button option at (282, 336) on xpath=//*[@id='main']/div[3]/div[1]/input[3]
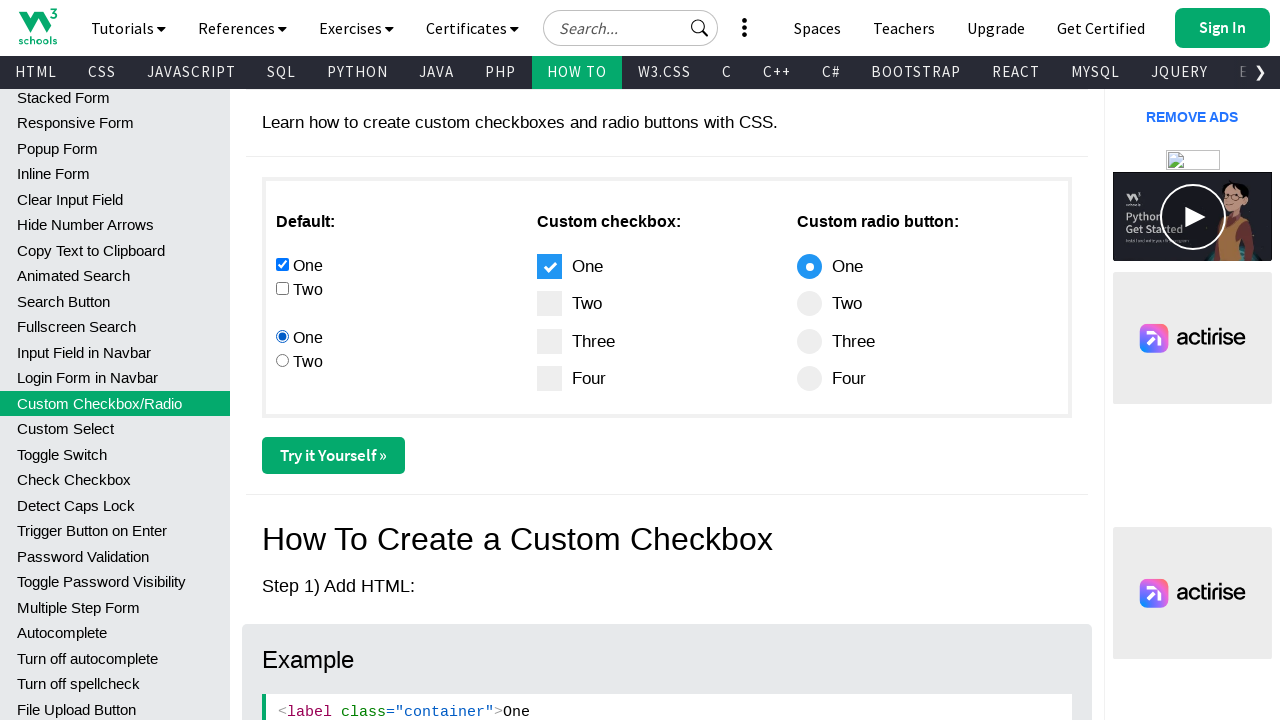

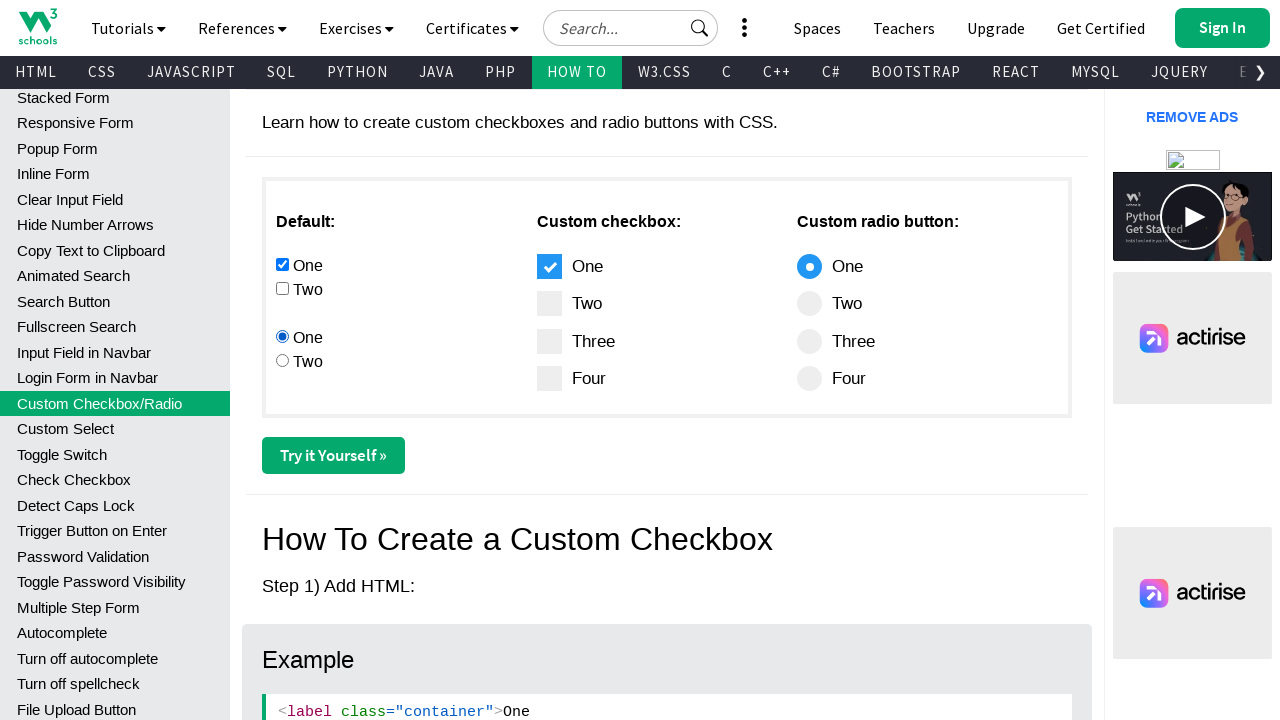